Tests that the message field accepts very long text input (10000 characters).

Starting URL: https://parabank.parasoft.com/parabank/contact.htm

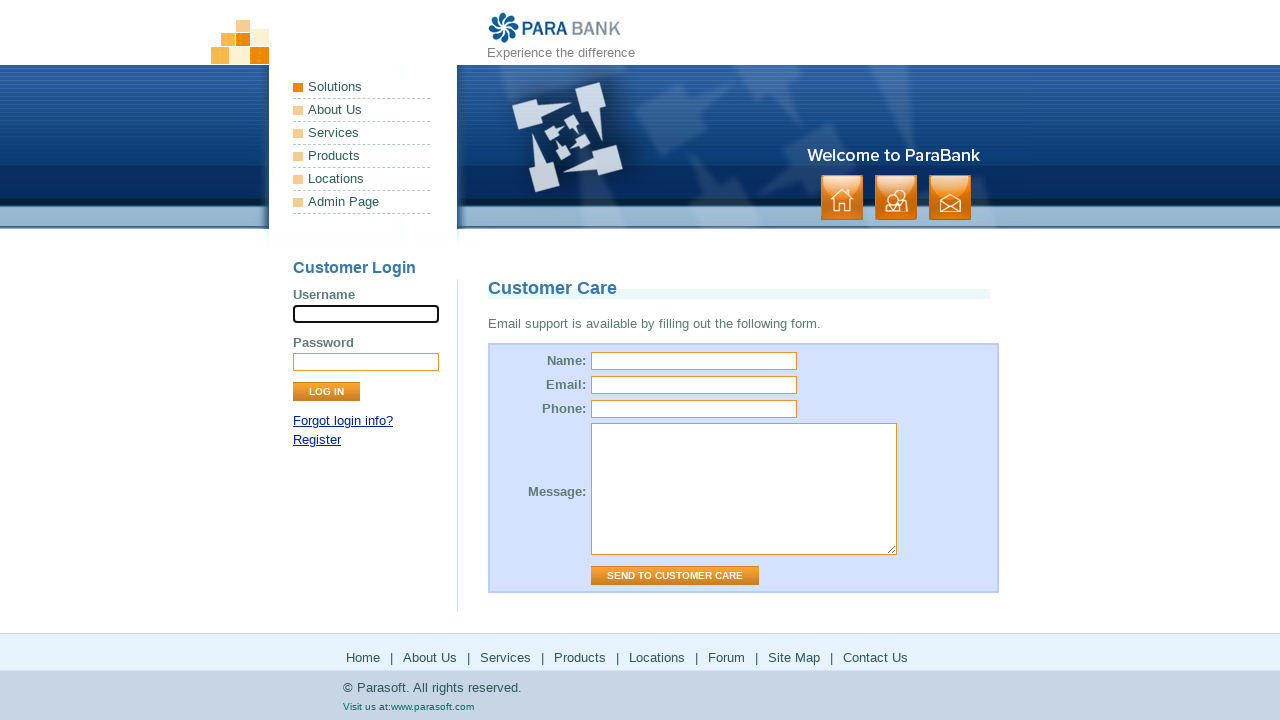

Filled message field with 10000 characters (max length validation test) on textarea[name="message"]
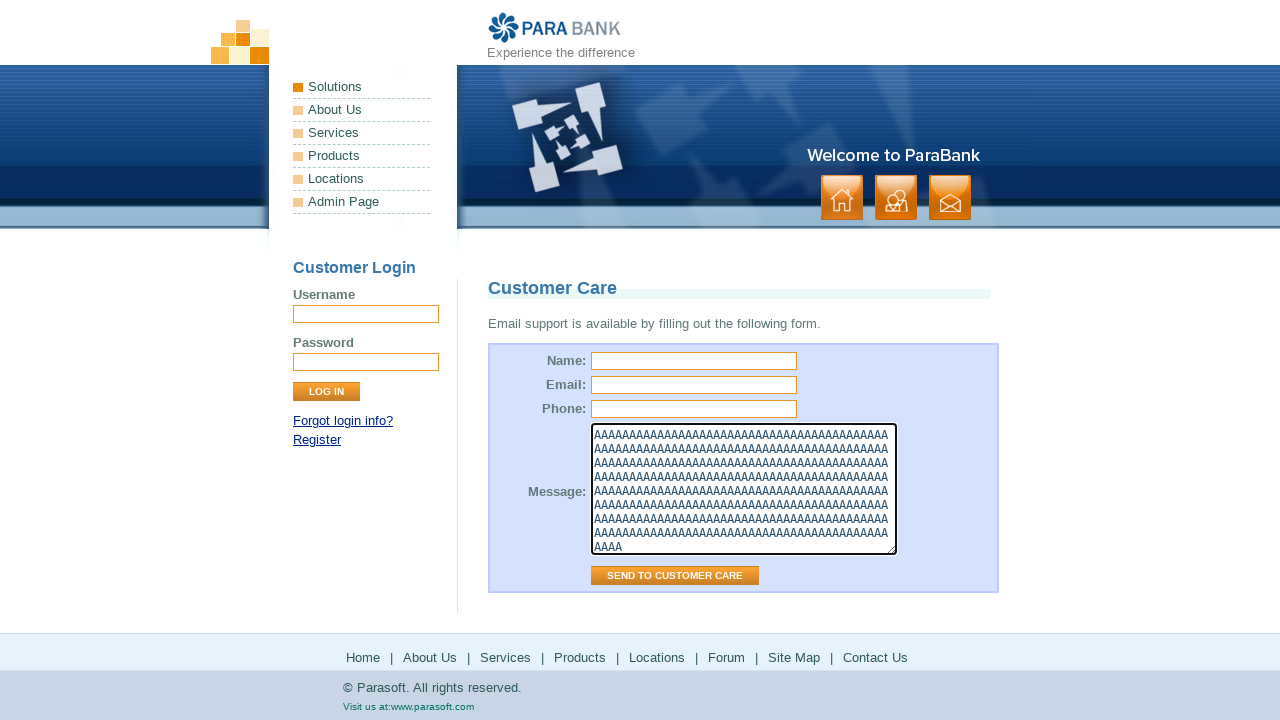

Waited 500ms for input to be processed
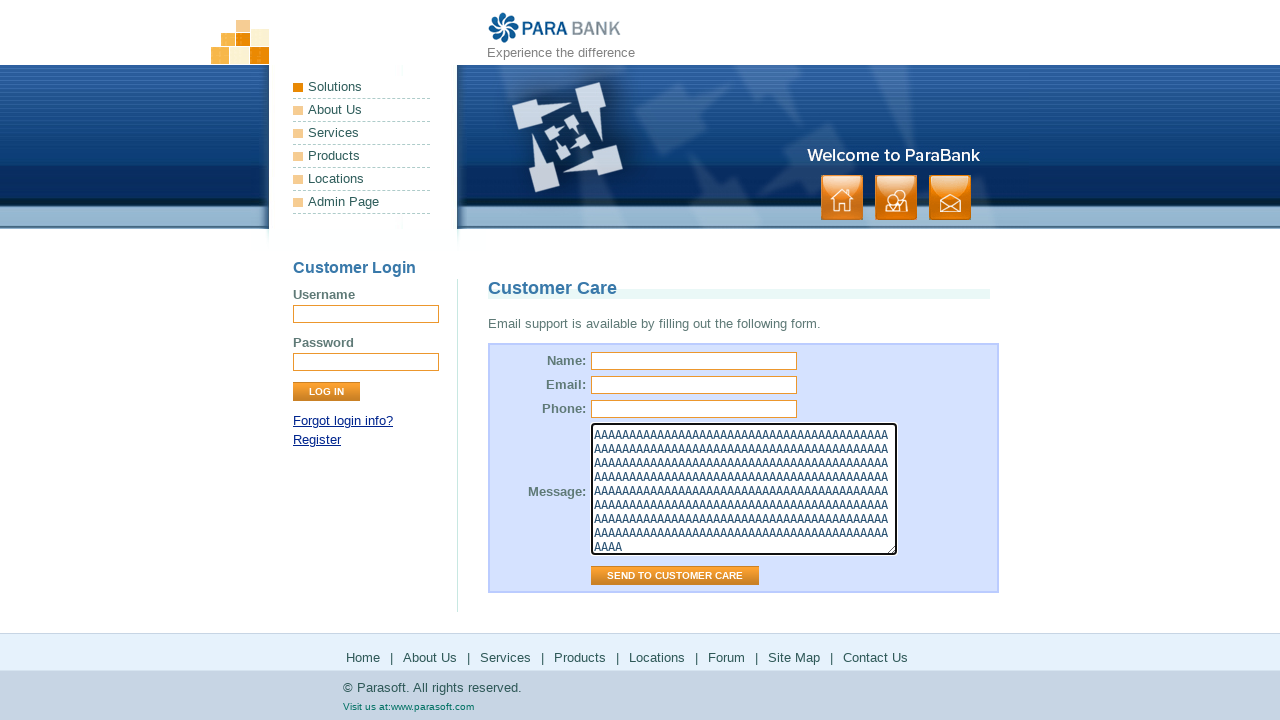

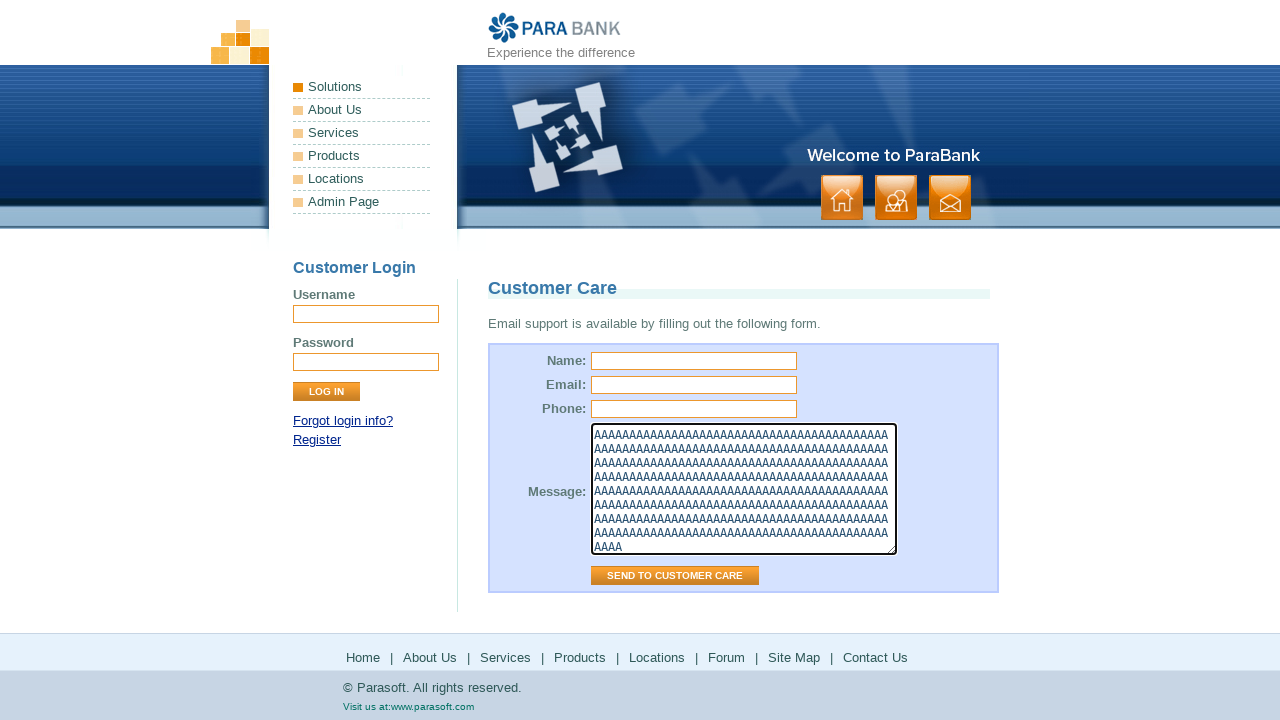